Tests a data types form by filling in all fields except zip-code, submitting the form, and verifying that the empty zip-code field is highlighted red while all other filled fields are highlighted green.

Starting URL: https://bonigarcia.dev/selenium-webdriver-java/data-types.html

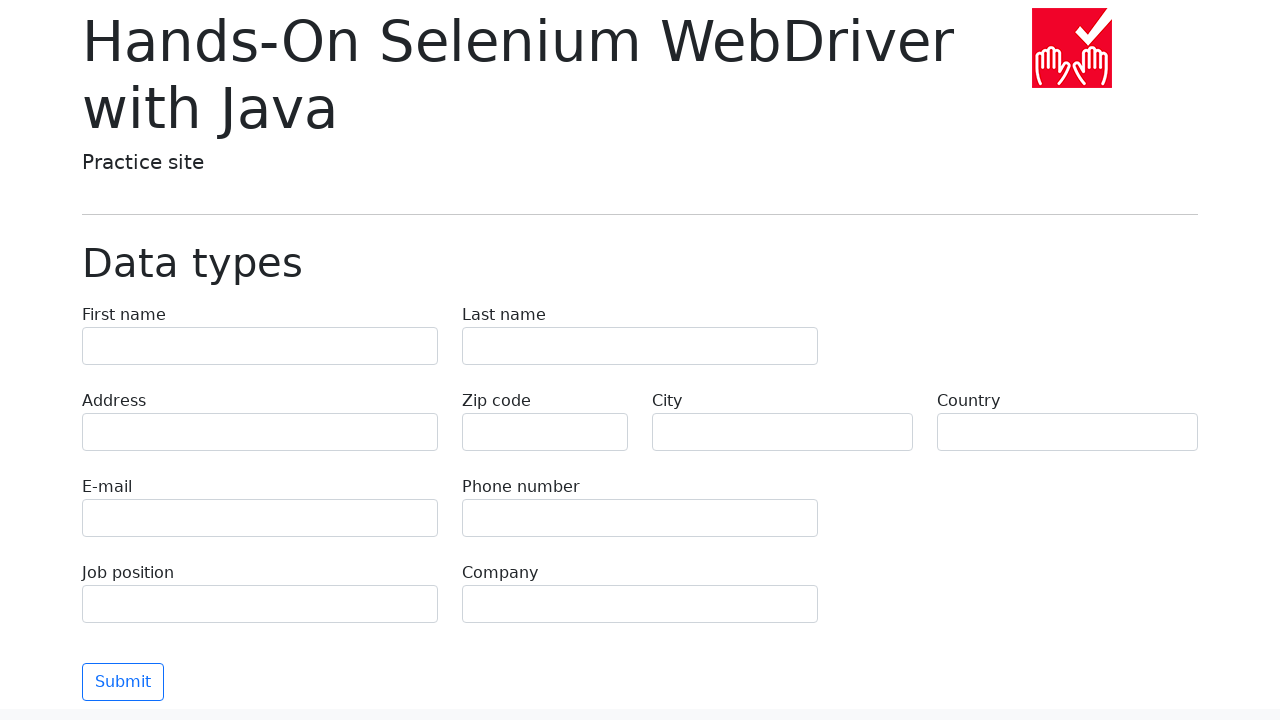

Filled first name field with 'Иван' on input[name='first-name']
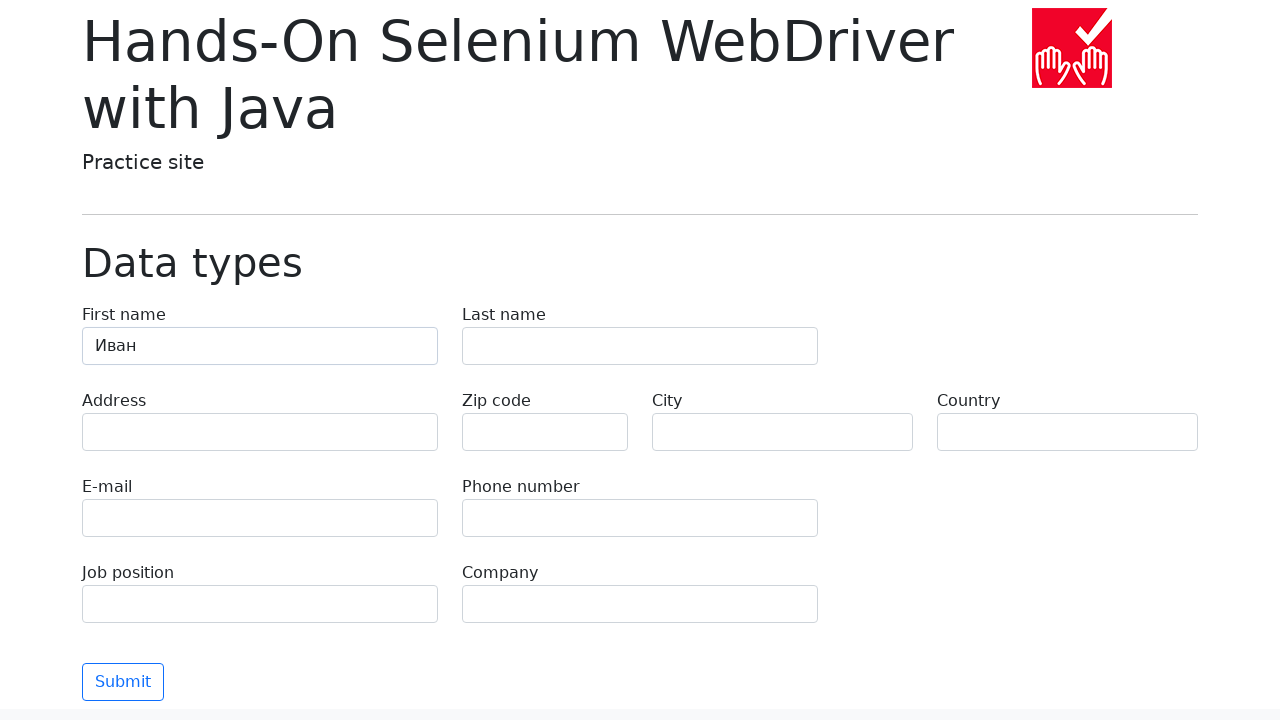

Filled last name field with 'Петров' on input[name='last-name']
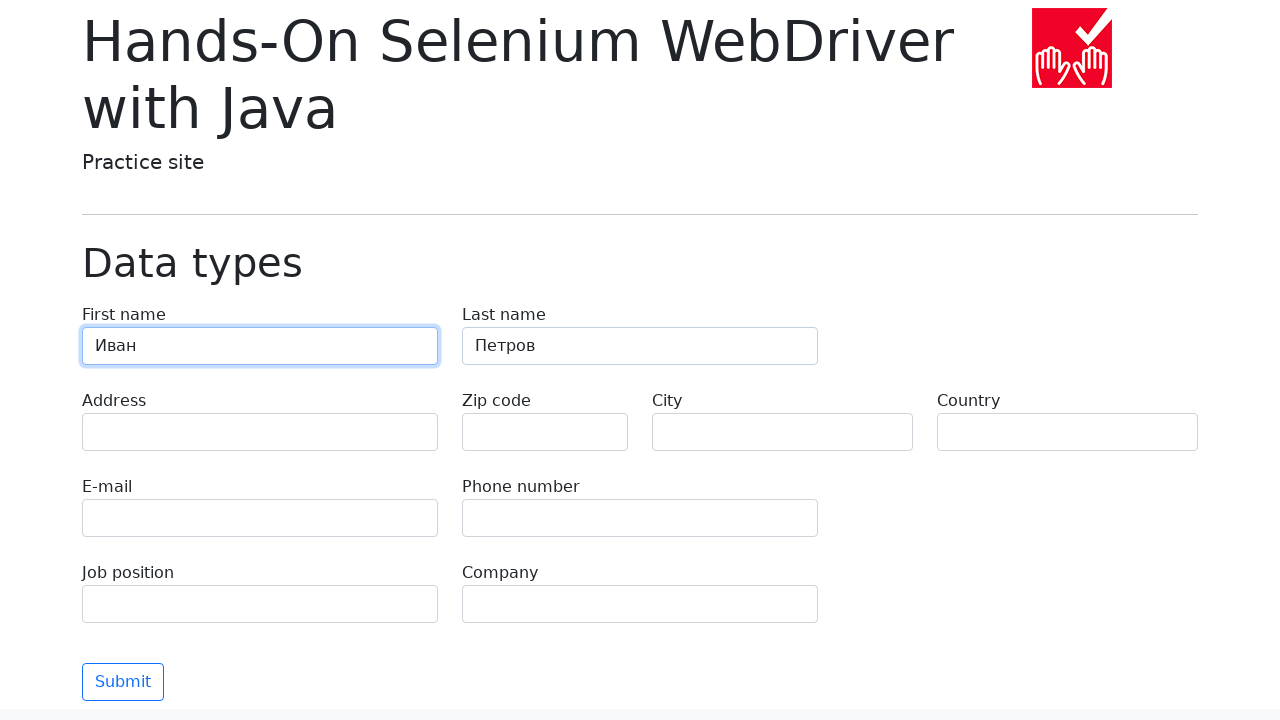

Filled address field with 'Ленина, 55-3' on input[name='address']
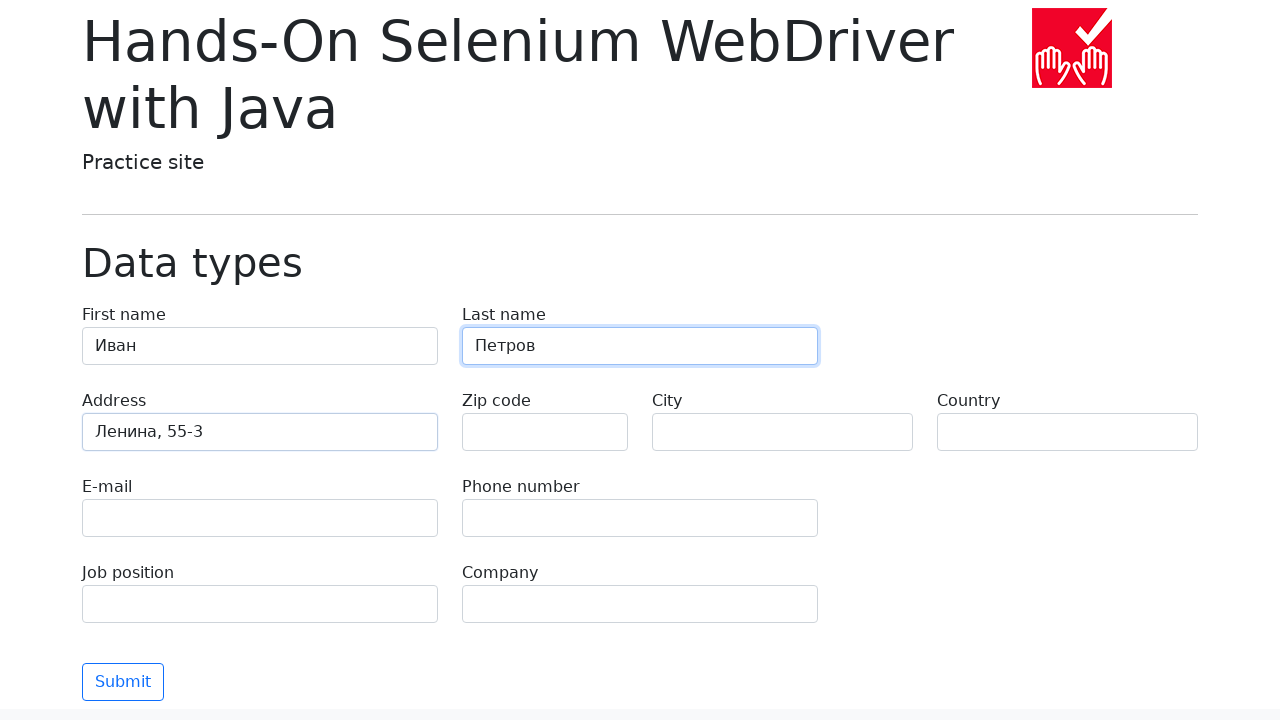

Filled email field with 'test@skypro.com' on input[name='e-mail']
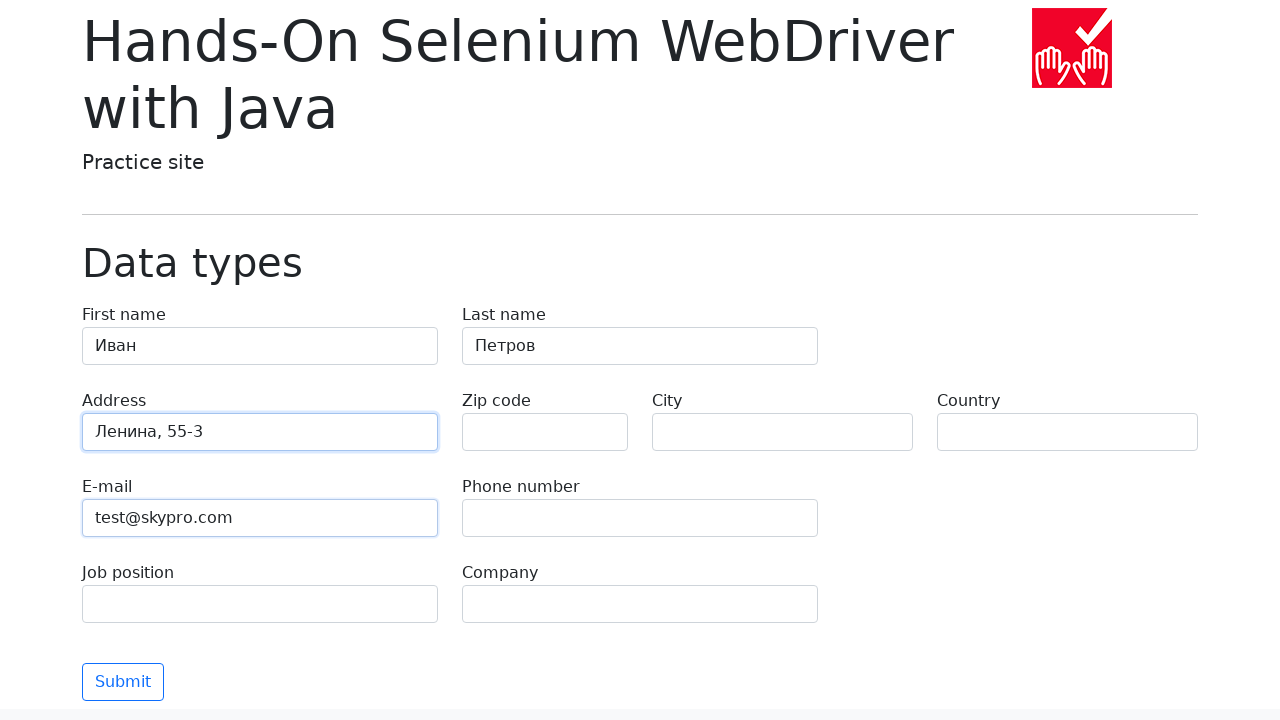

Filled phone field with '+7985899998787' on input[name='phone']
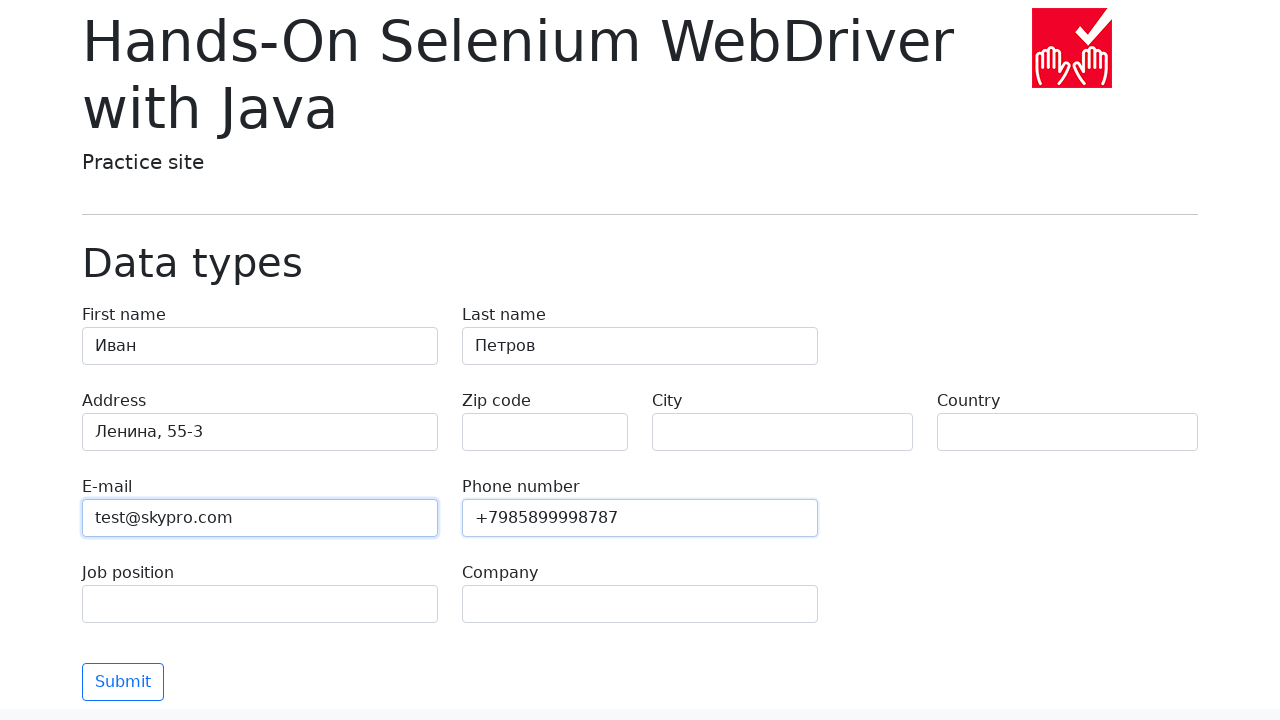

Cleared zip-code field, leaving it empty on input[name='zip-code']
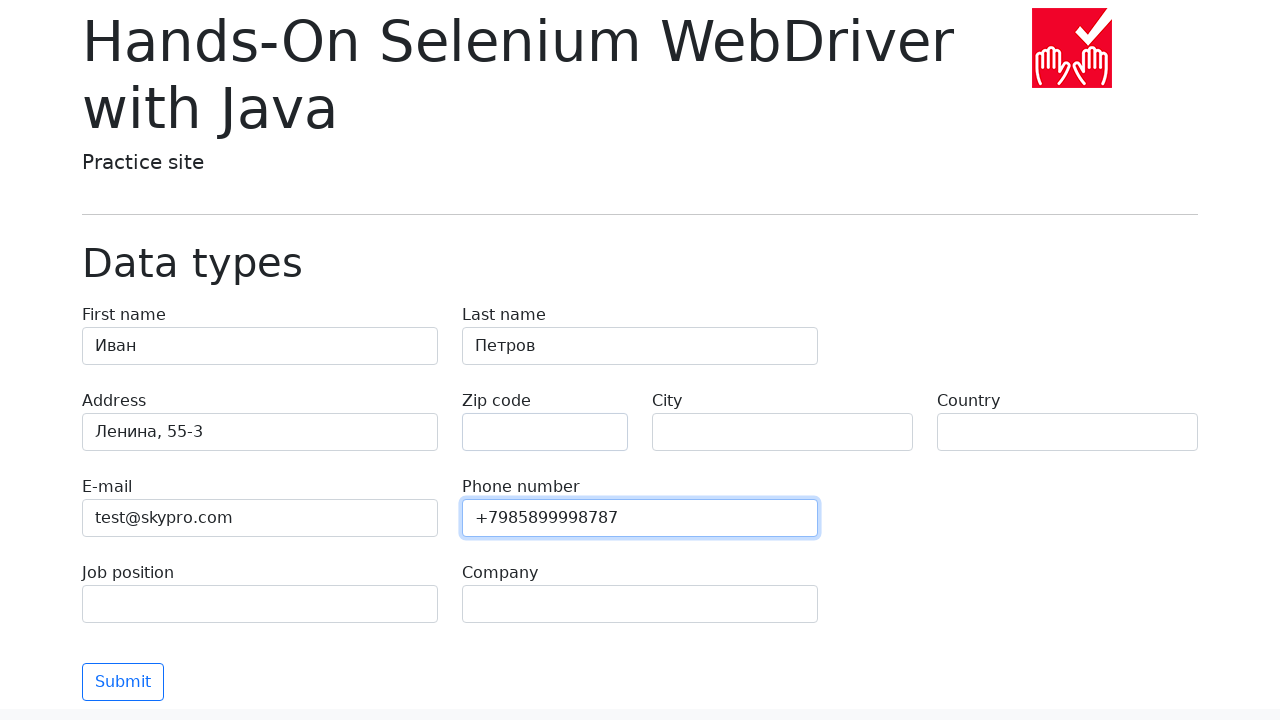

Filled city field with 'Москва' on input[name='city']
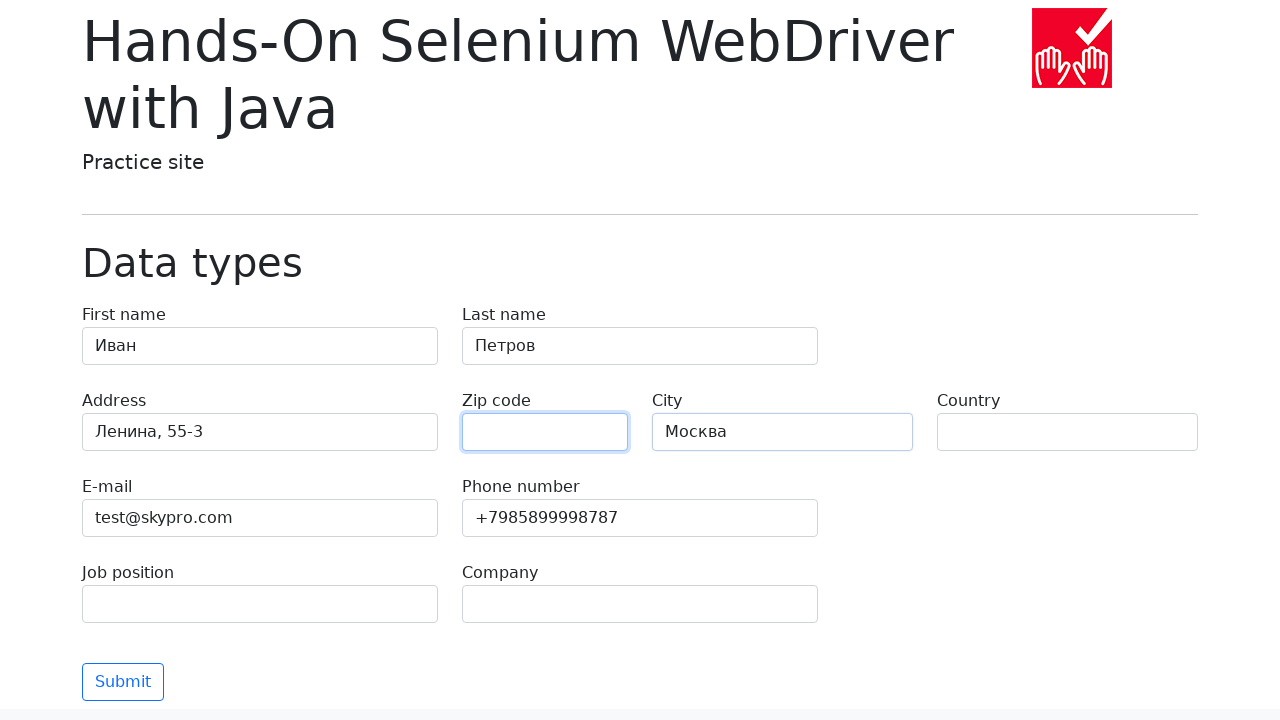

Filled country field with 'Россия' on input[name='country']
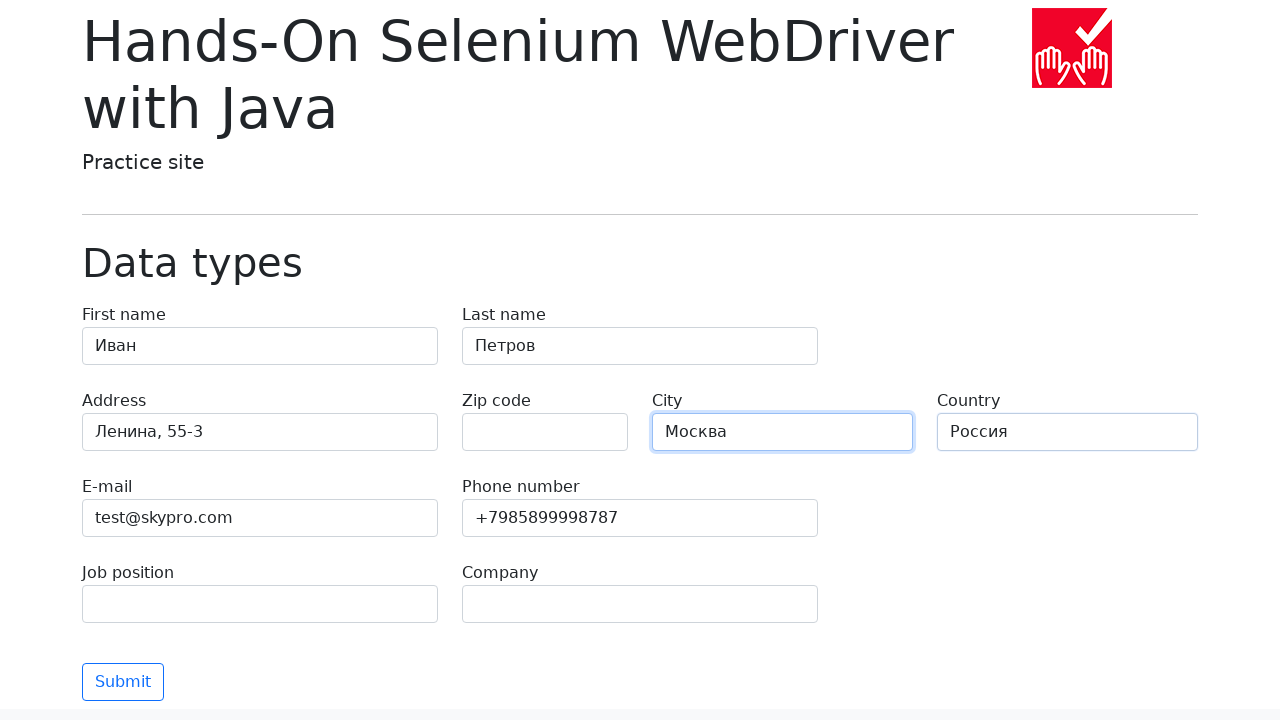

Filled job position field with 'QA' on input[name='job-position']
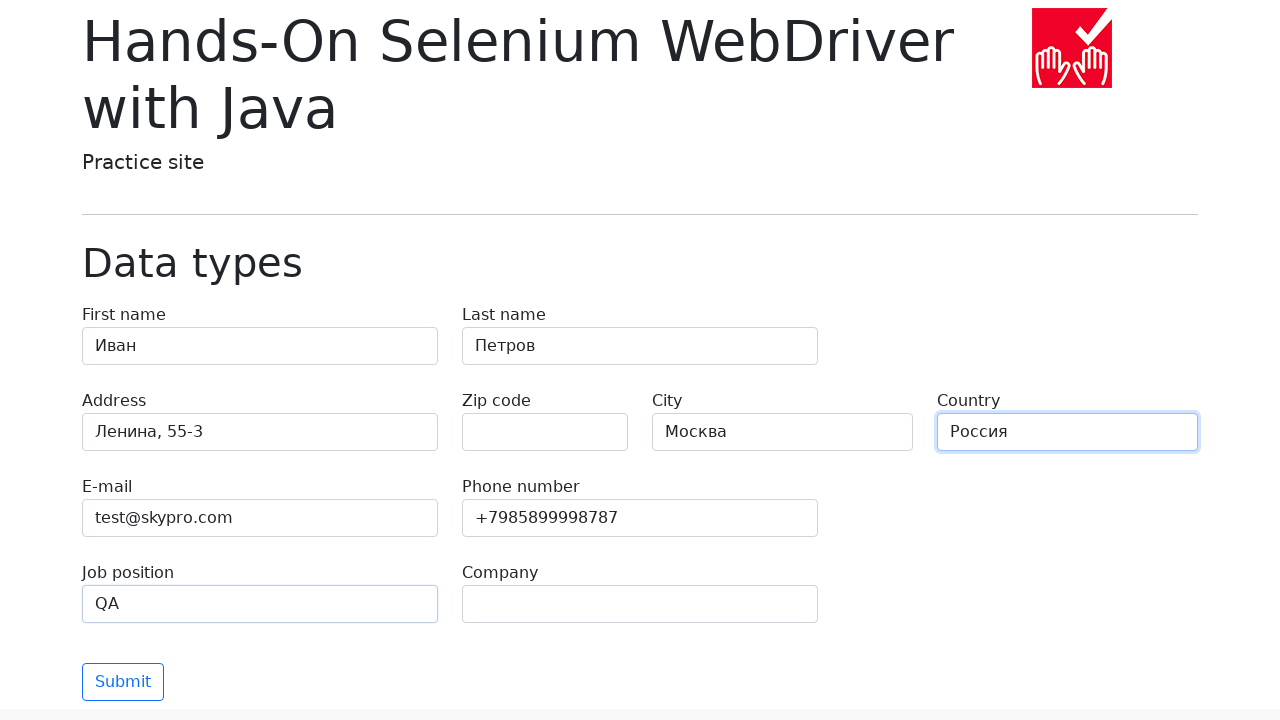

Filled company field with 'SkyPro' on input[name='company']
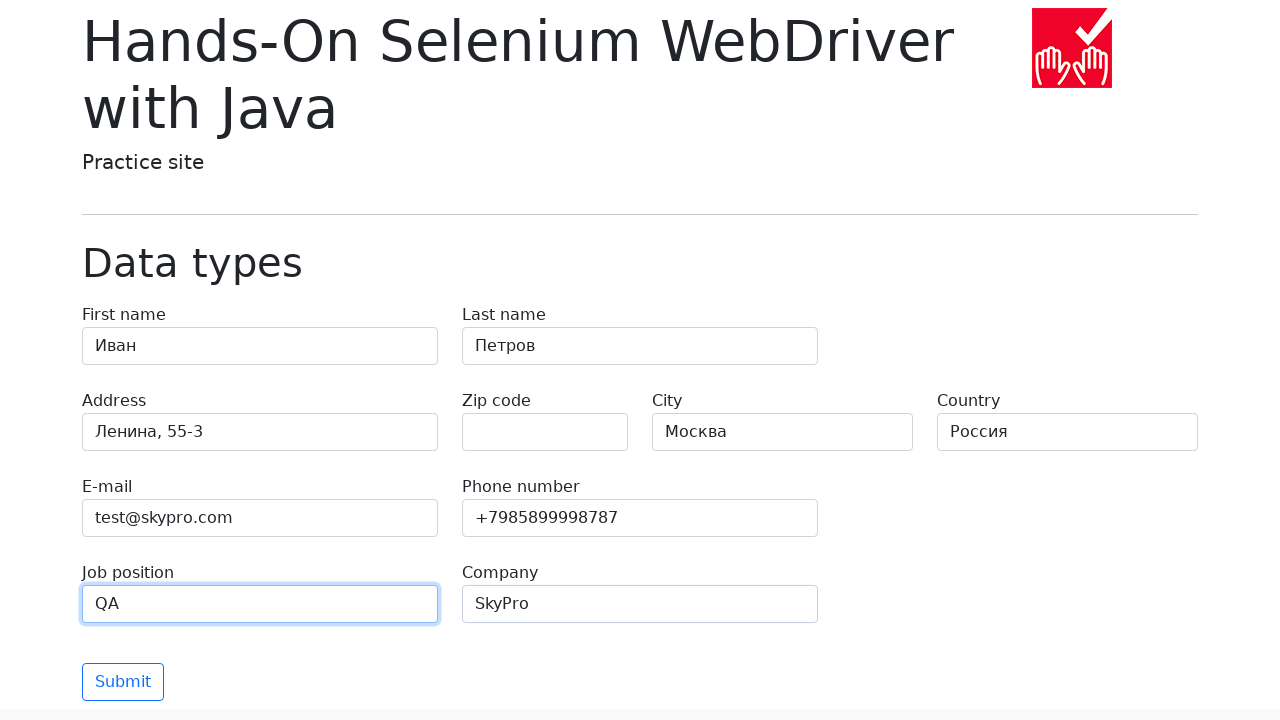

Clicked submit button to submit the form at (123, 682) on button[type='submit']
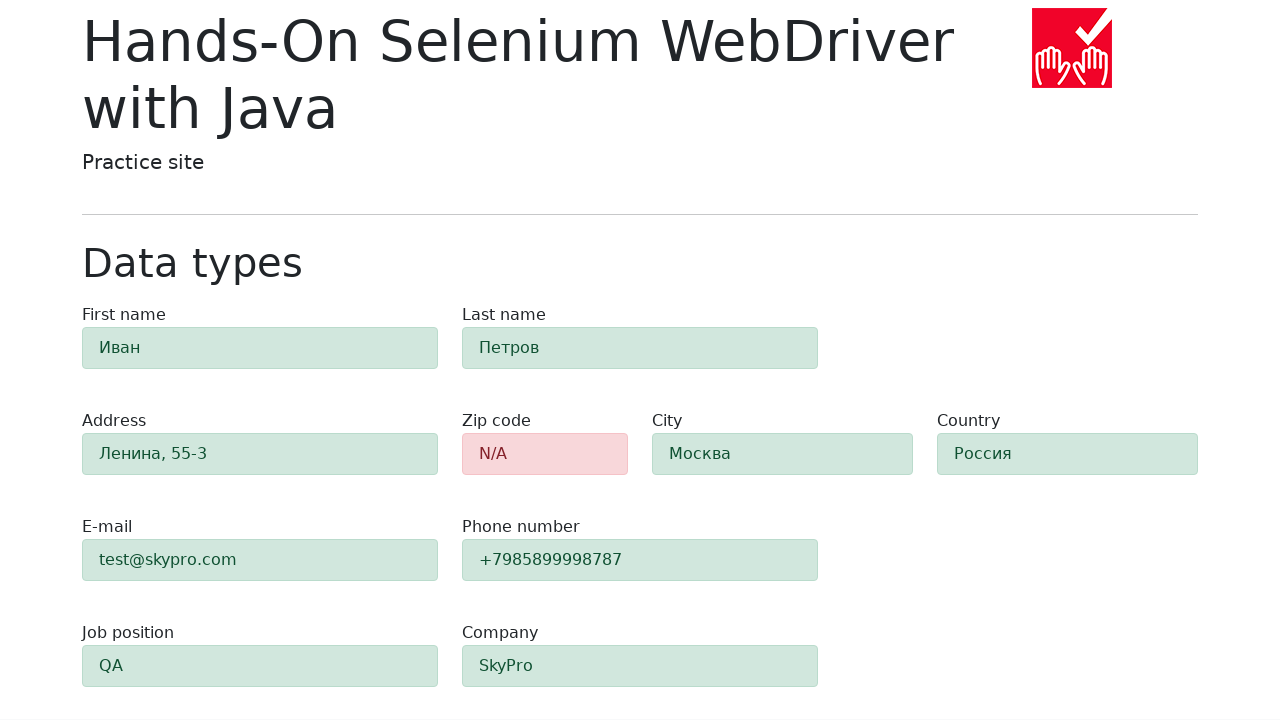

Form validation completed and elements are visible
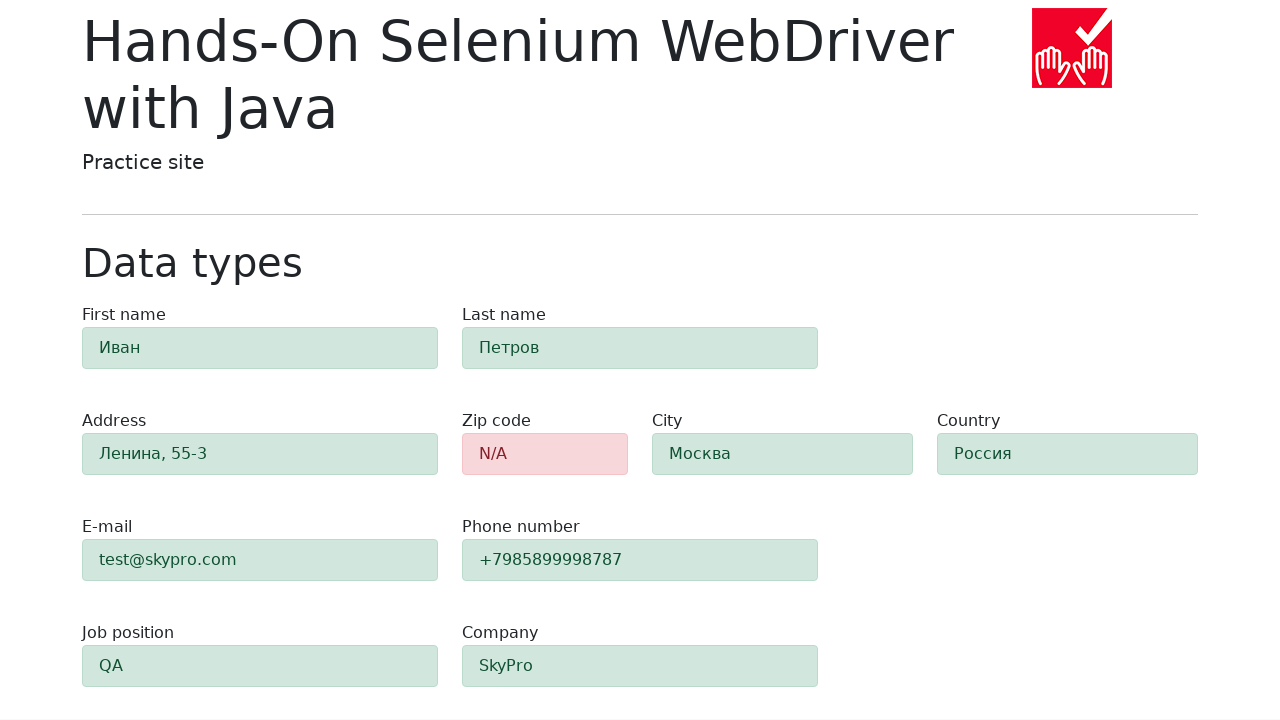

Retrieved zip-code field class attribute for validation
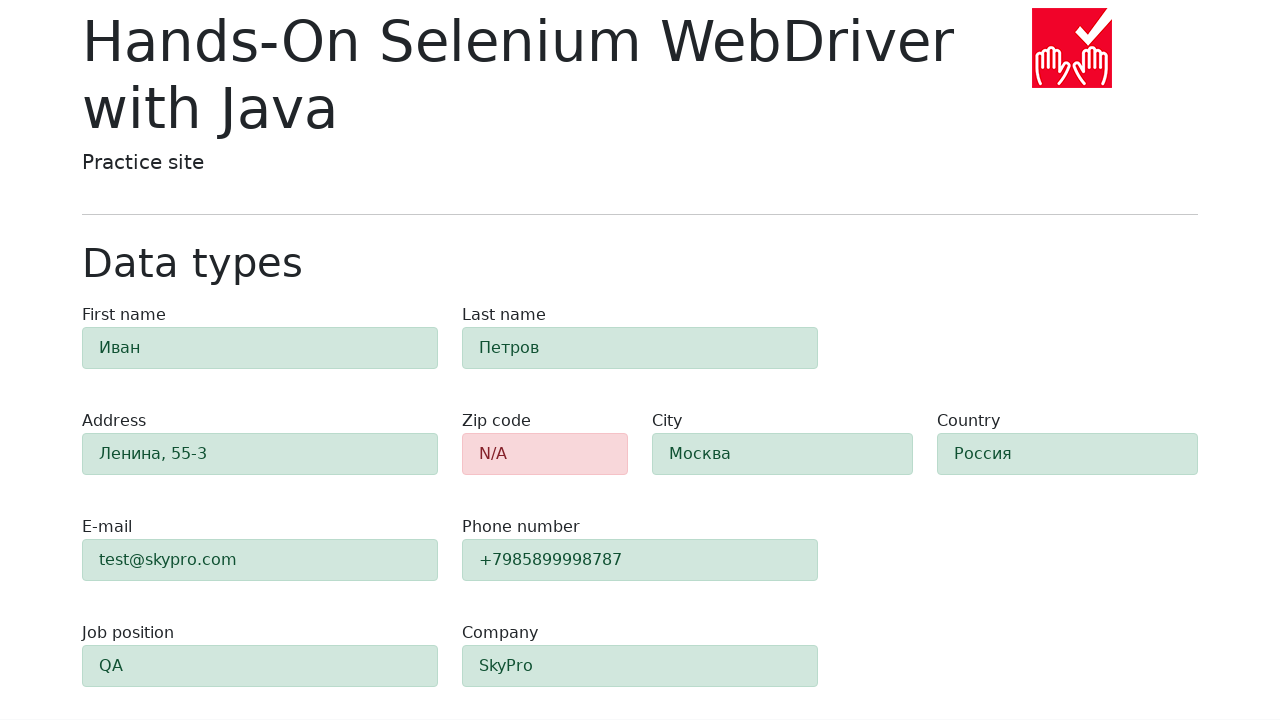

Verified zip-code field is highlighted red (alert-danger class present)
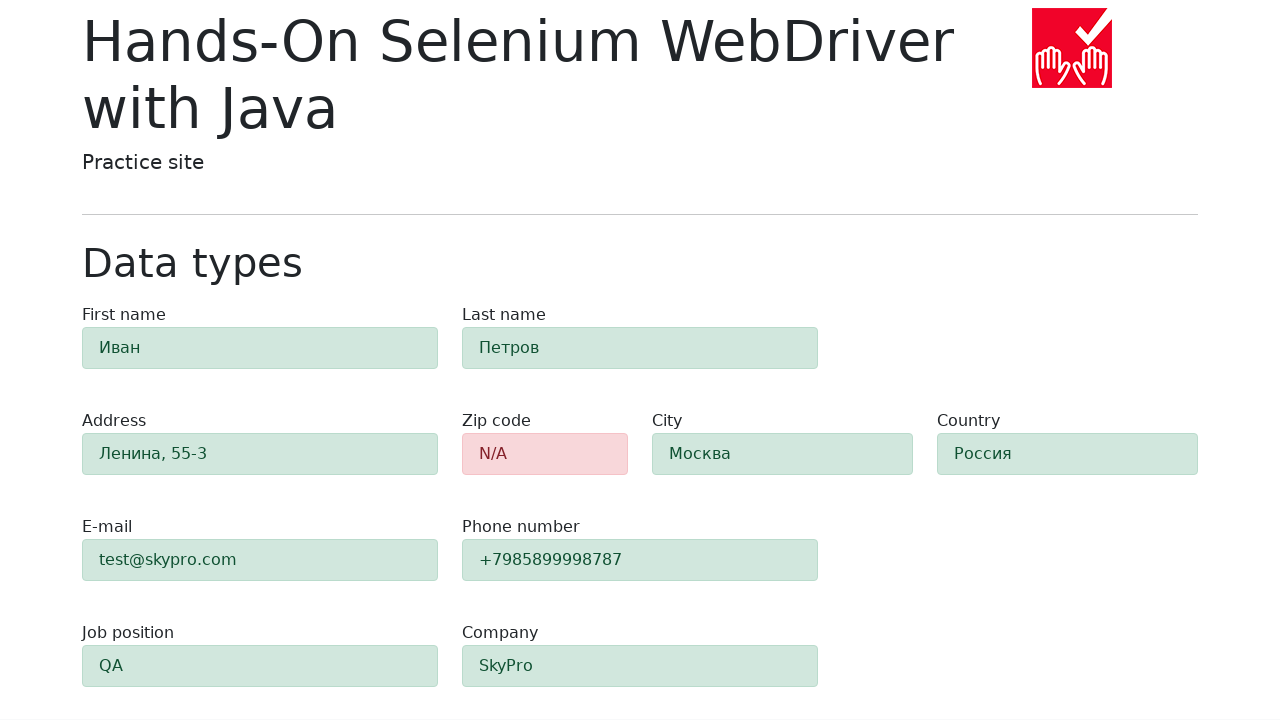

Retrieved first-name field class attribute for validation
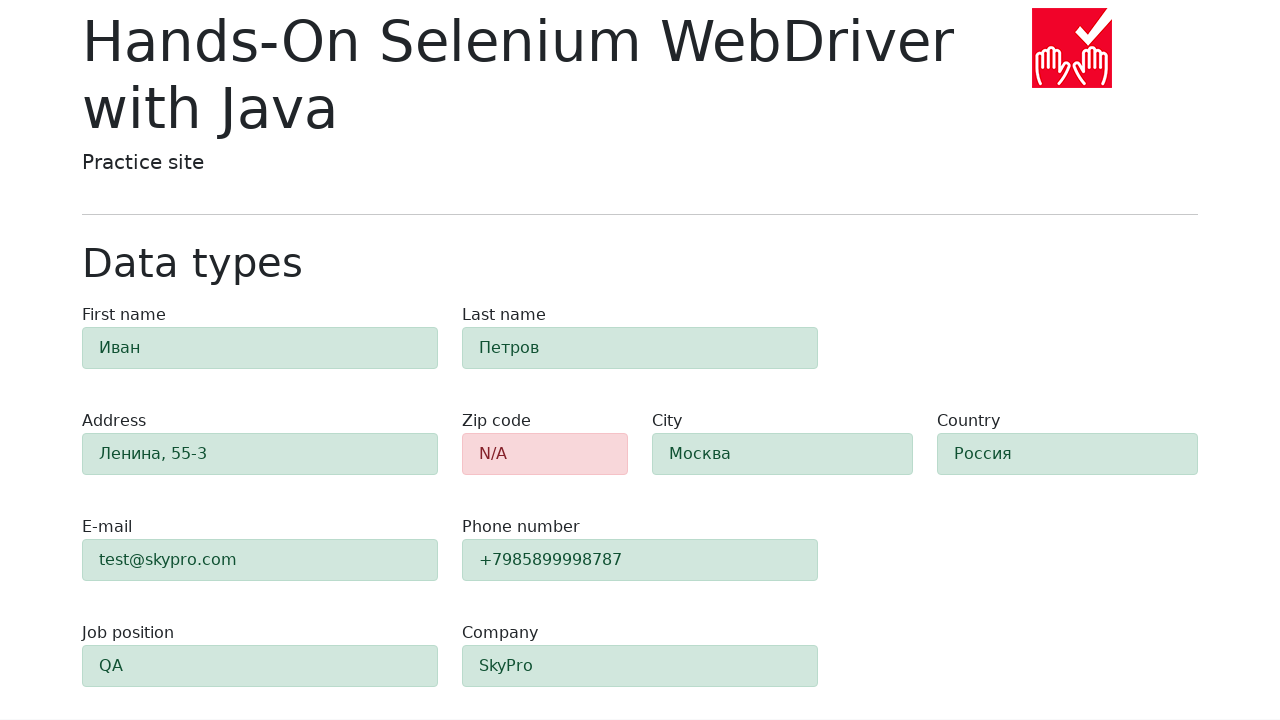

Verified first-name field is highlighted green (success class present)
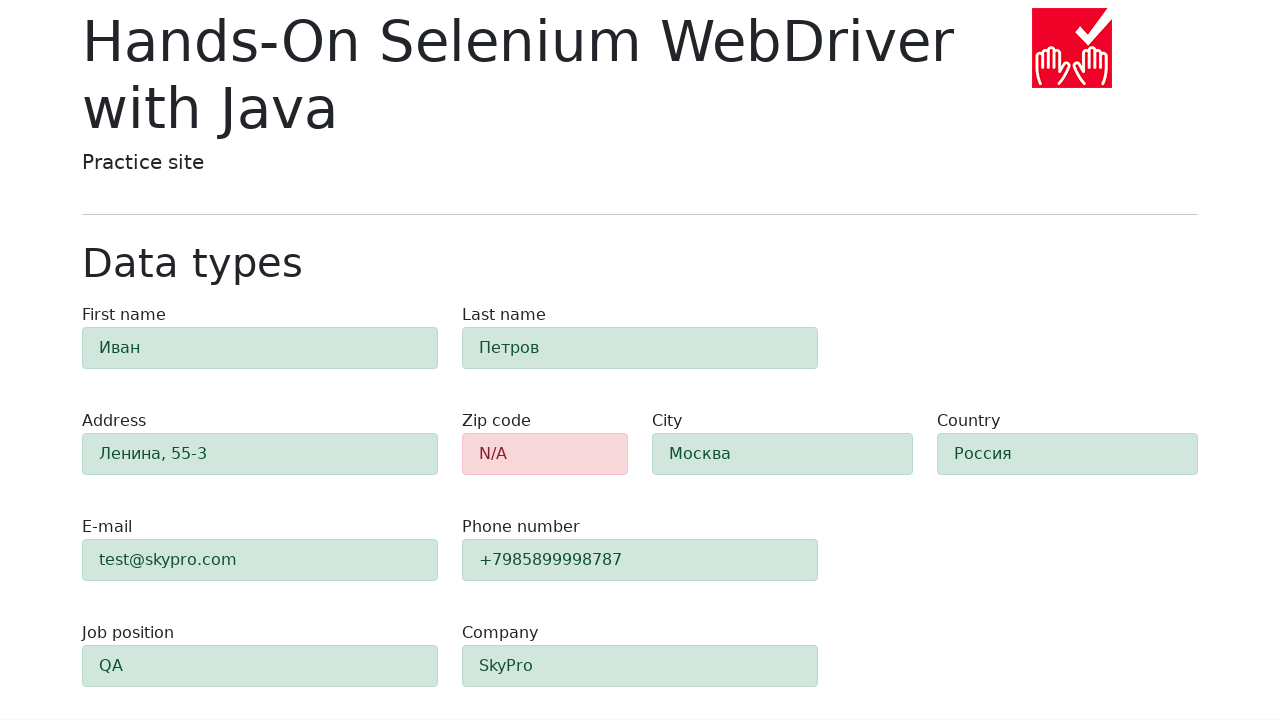

Retrieved last-name field class attribute for validation
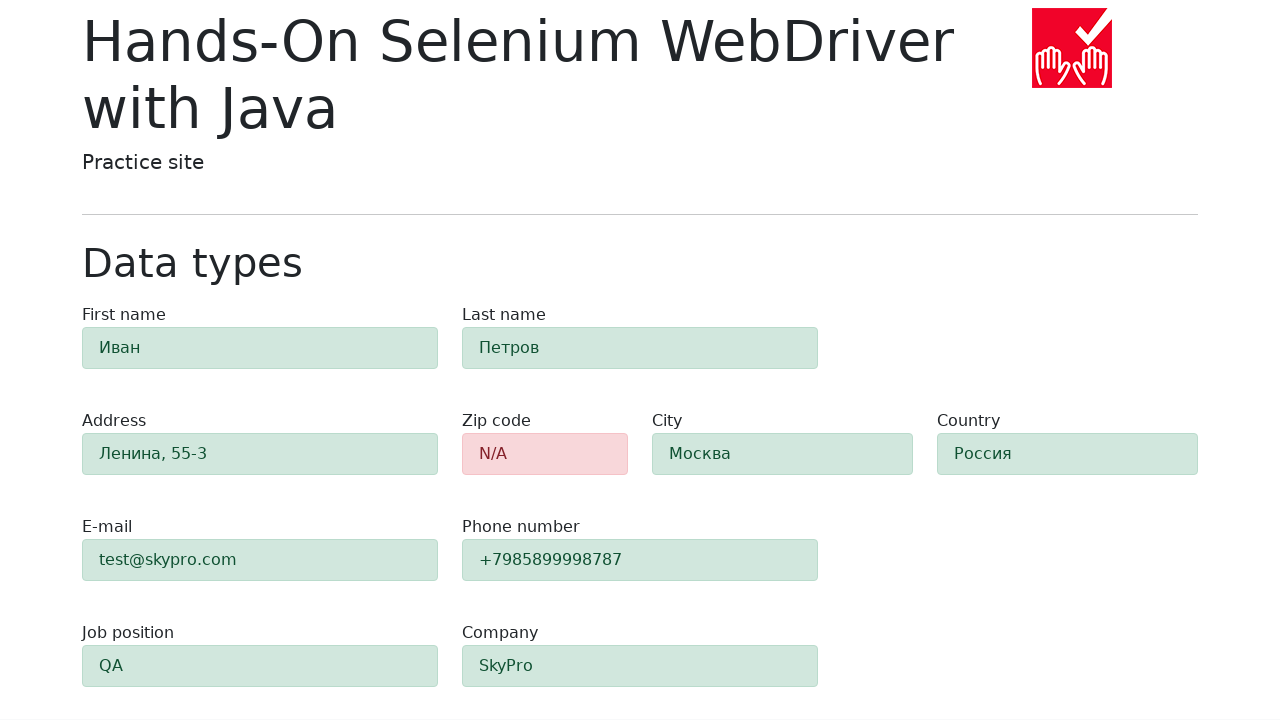

Verified last-name field is highlighted green (success class present)
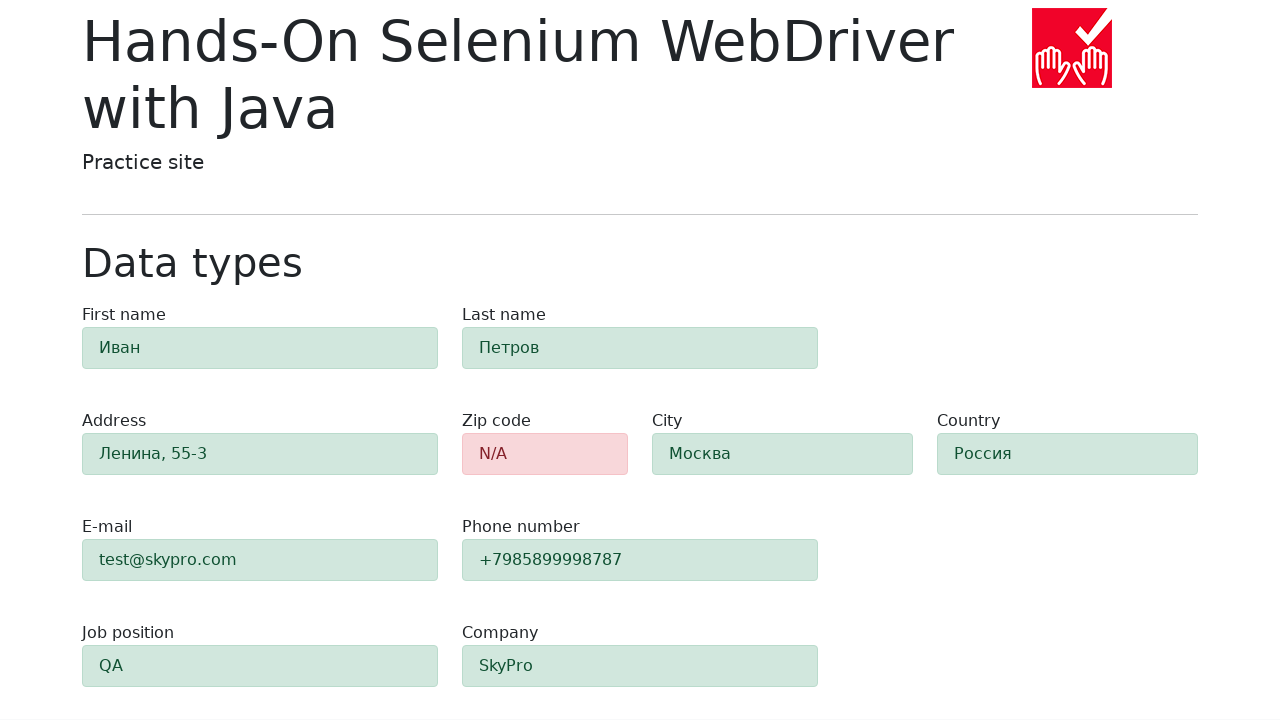

Retrieved address field class attribute for validation
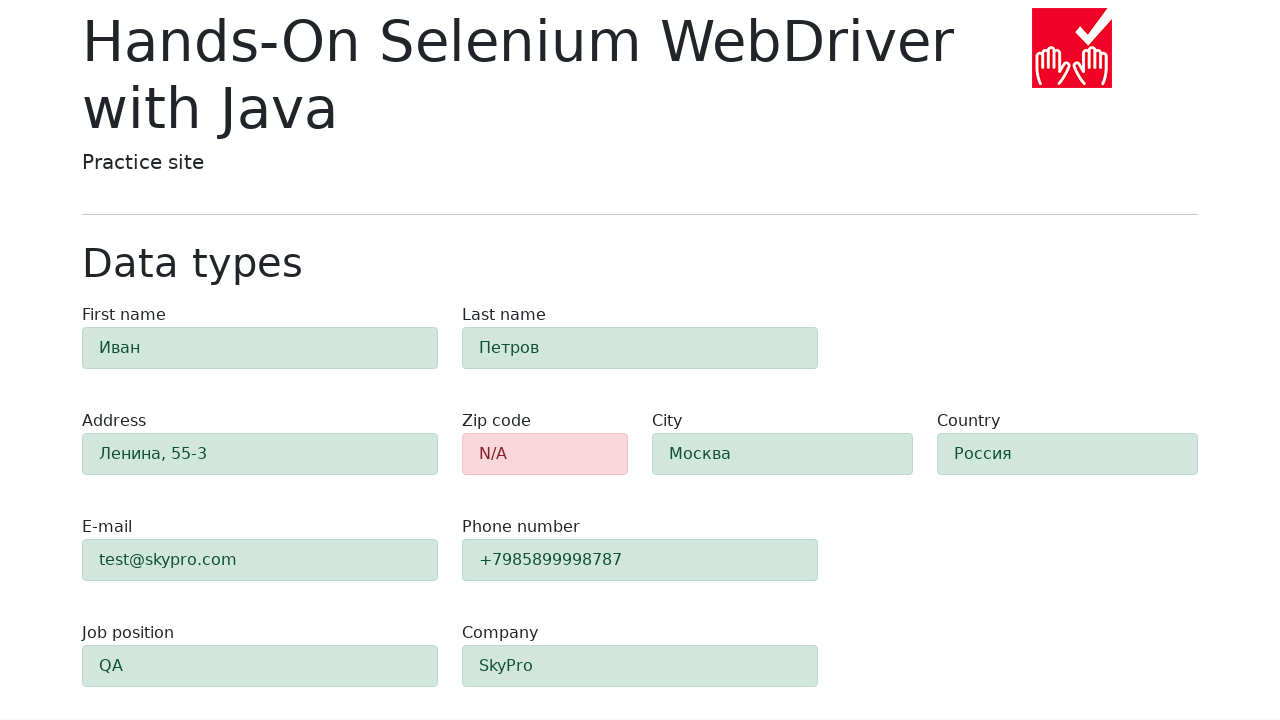

Verified address field is highlighted green (success class present)
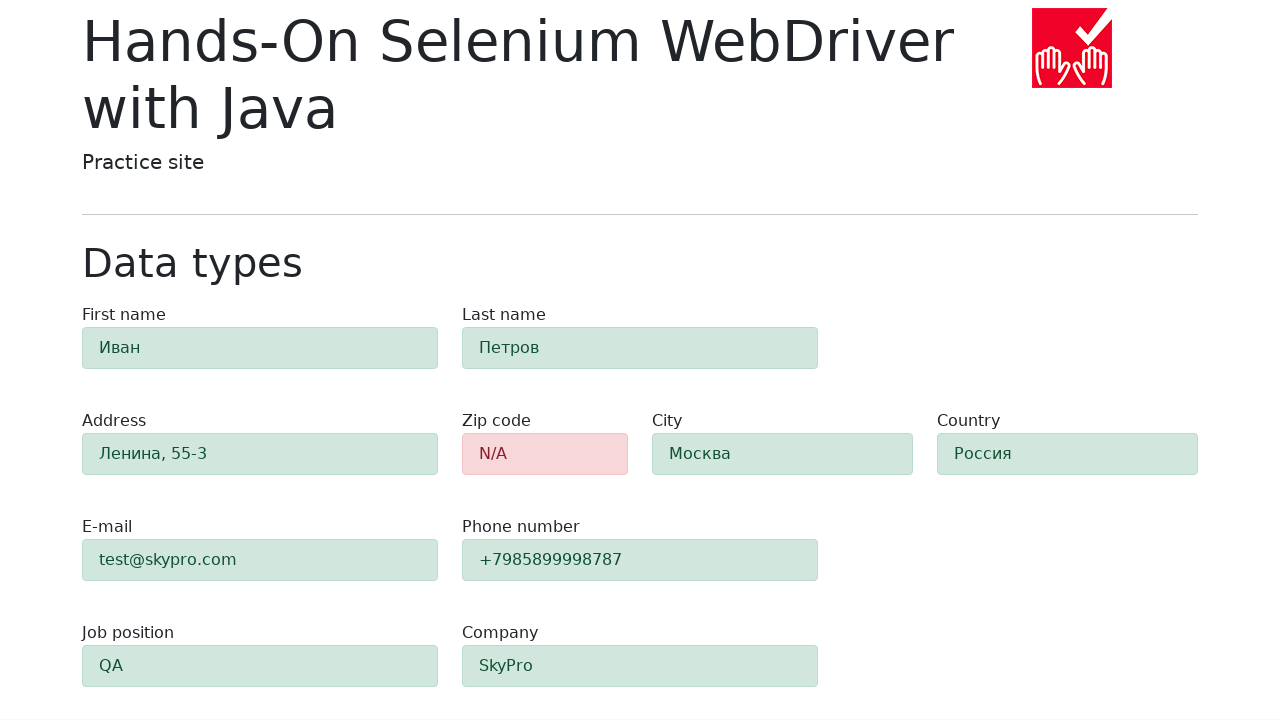

Retrieved e-mail field class attribute for validation
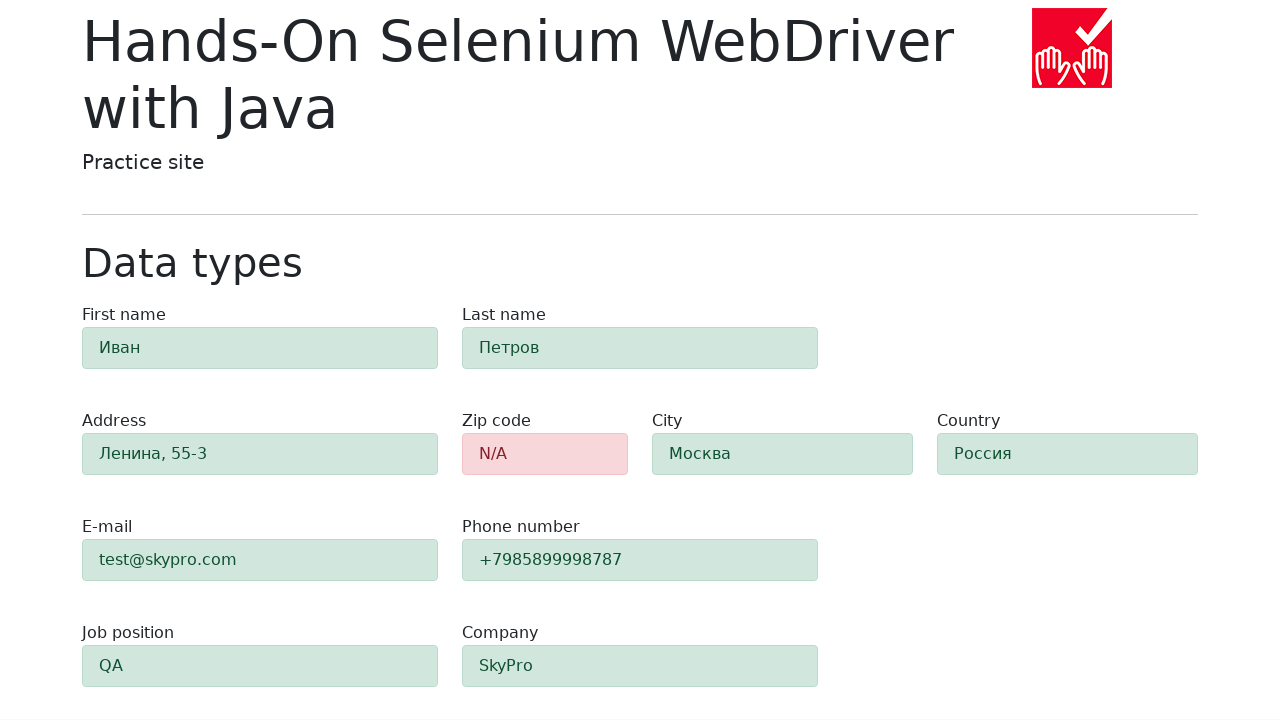

Verified e-mail field is highlighted green (success class present)
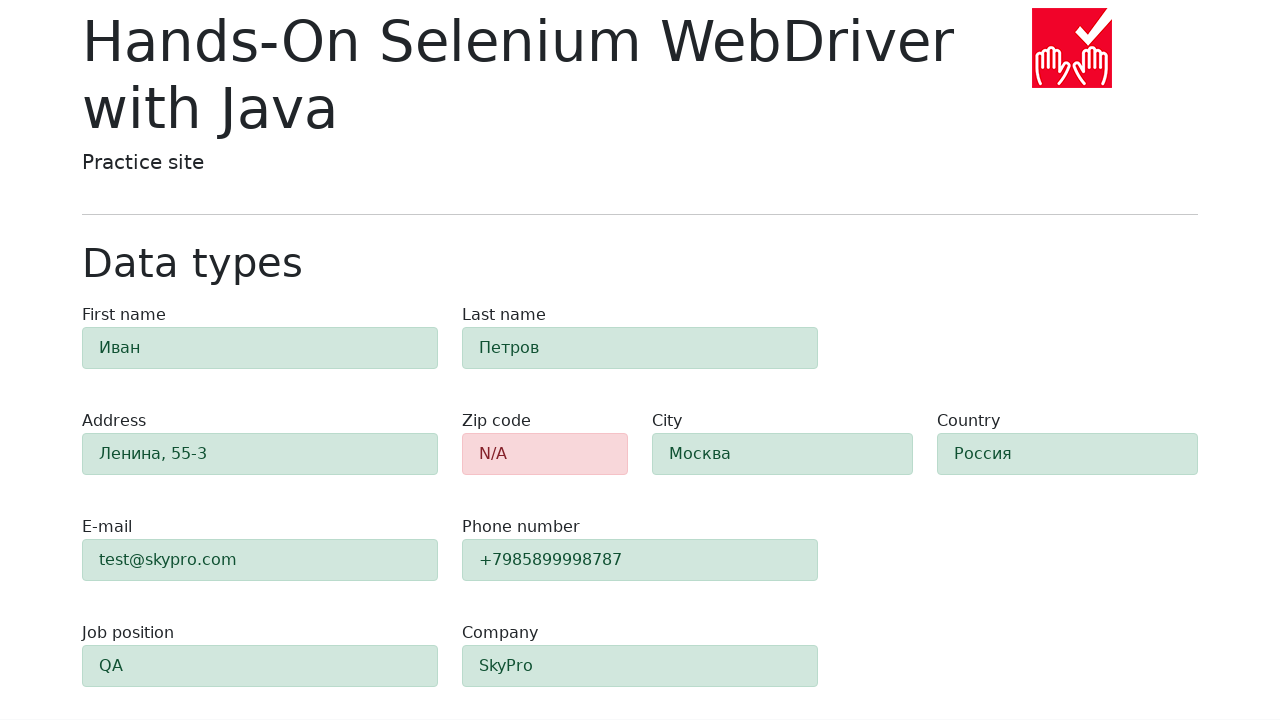

Retrieved phone field class attribute for validation
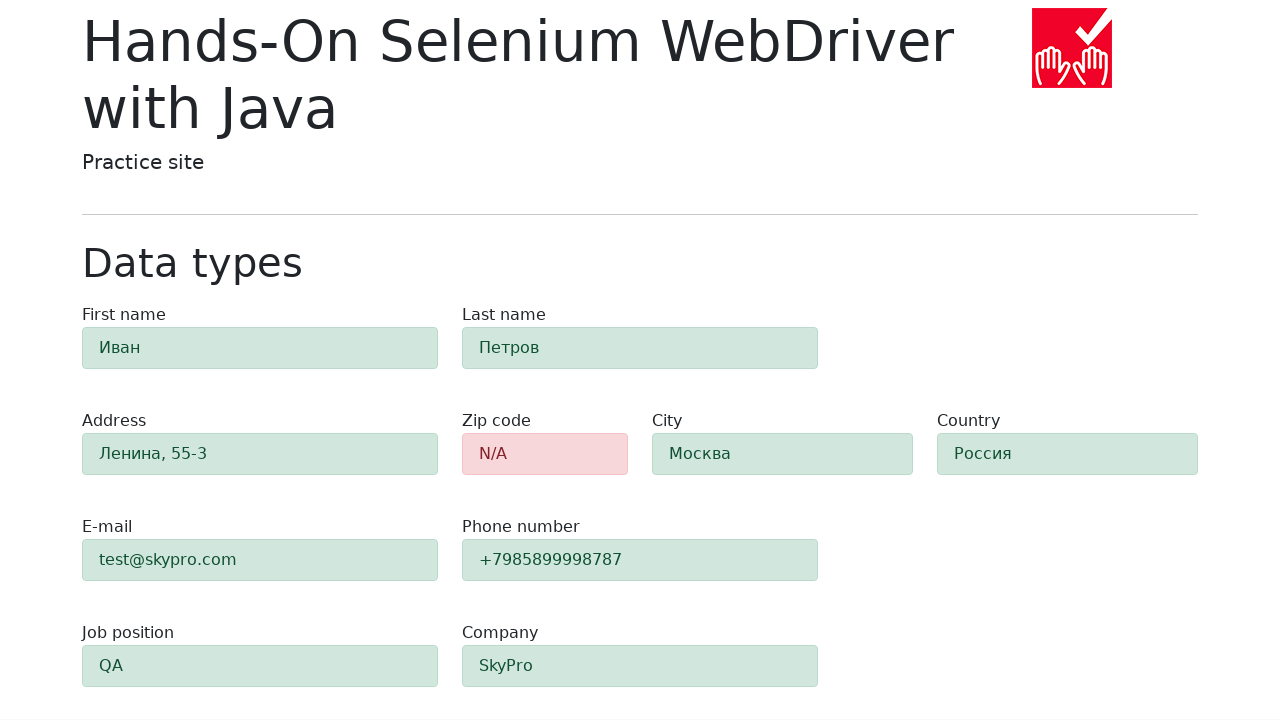

Verified phone field is highlighted green (success class present)
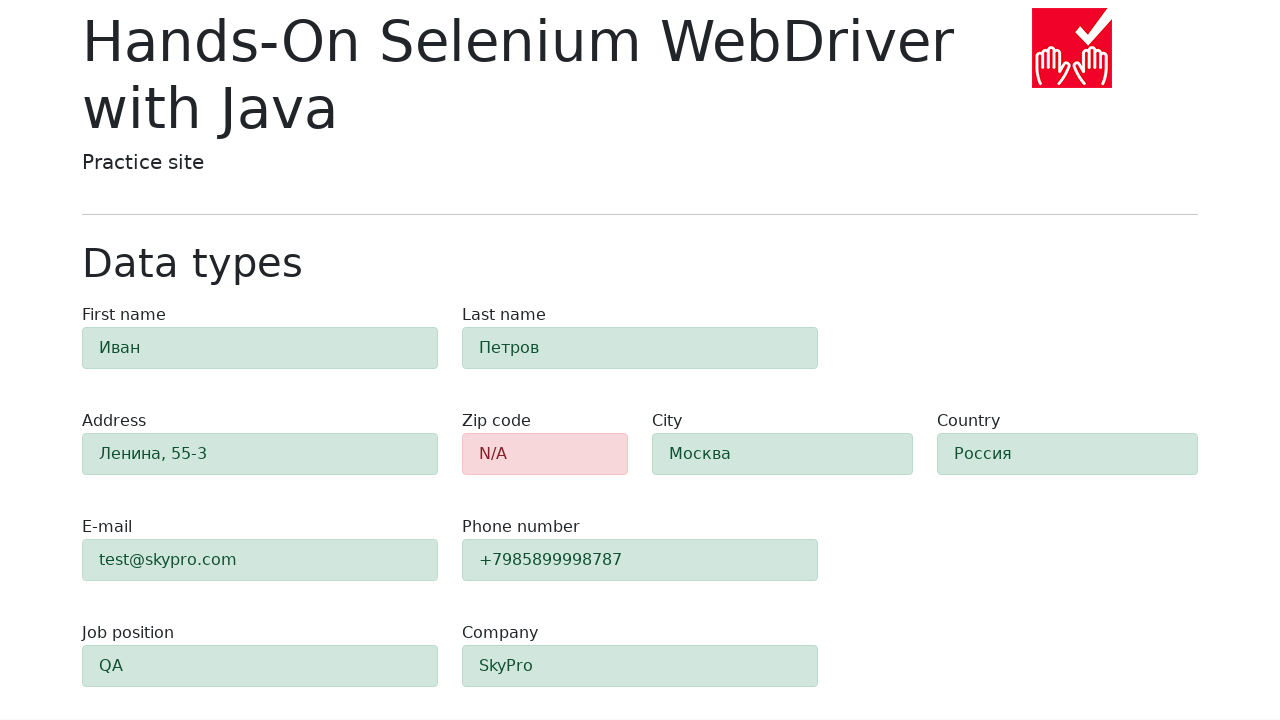

Retrieved city field class attribute for validation
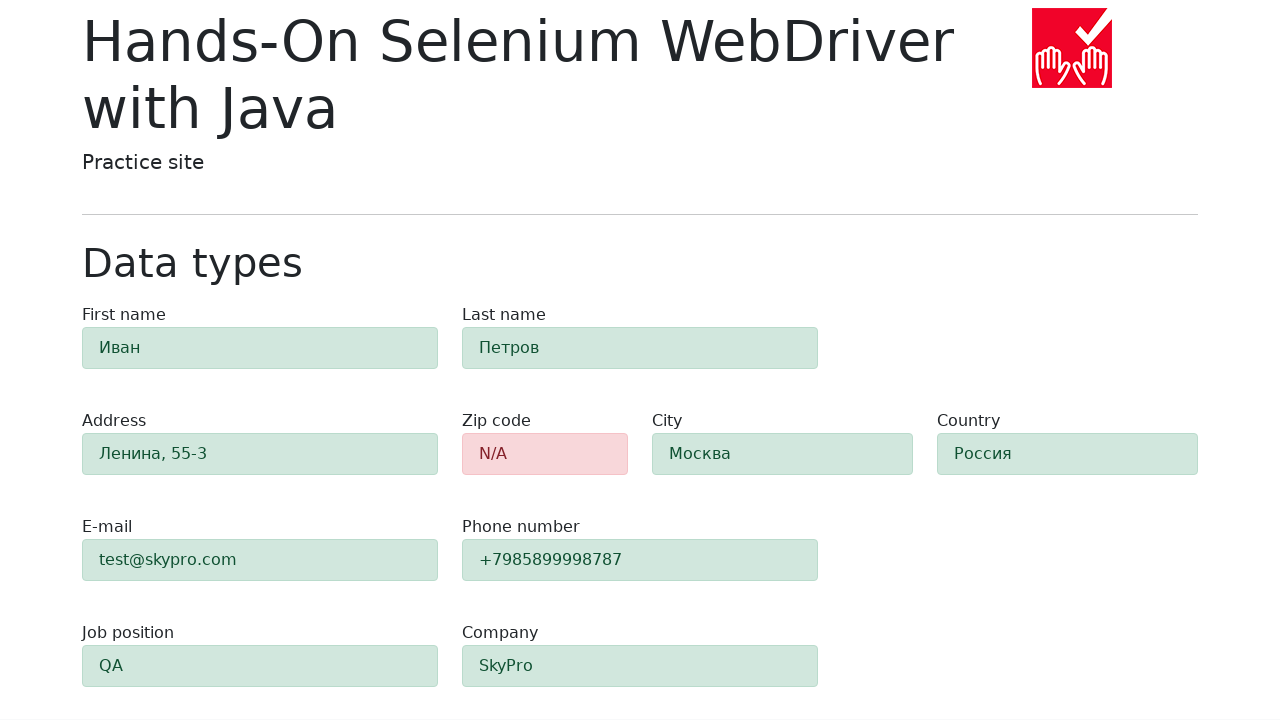

Verified city field is highlighted green (success class present)
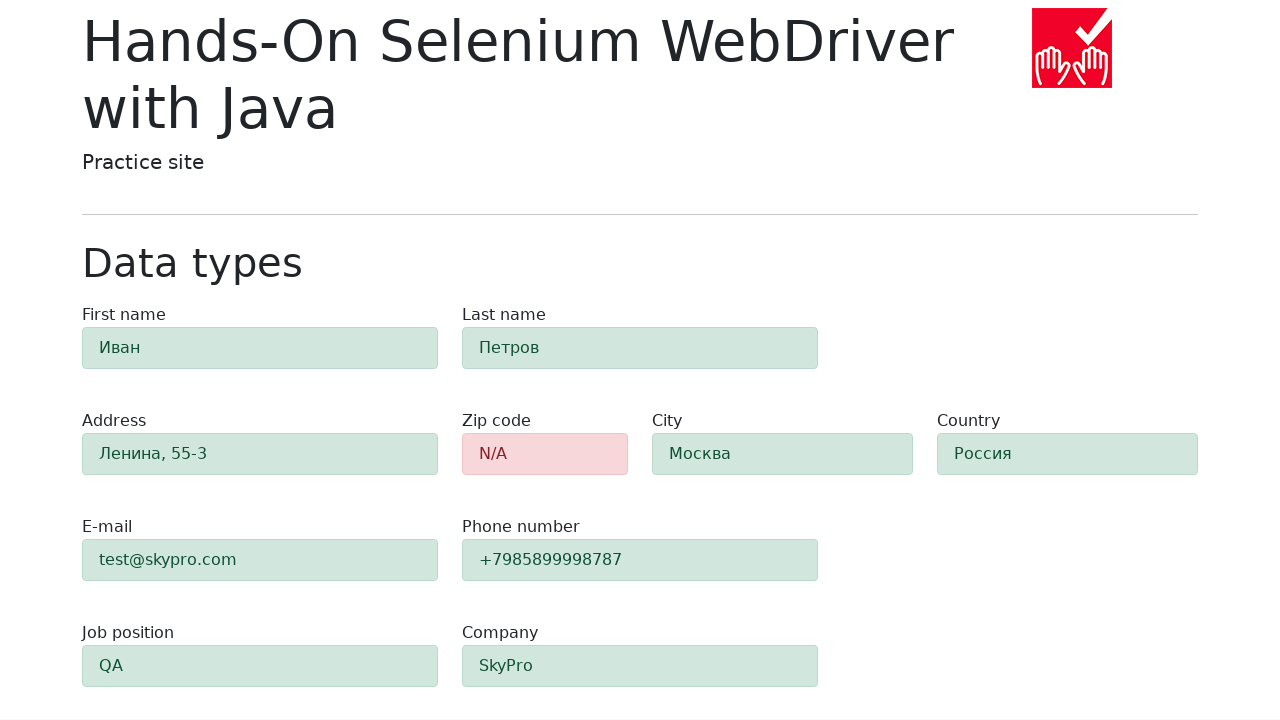

Retrieved country field class attribute for validation
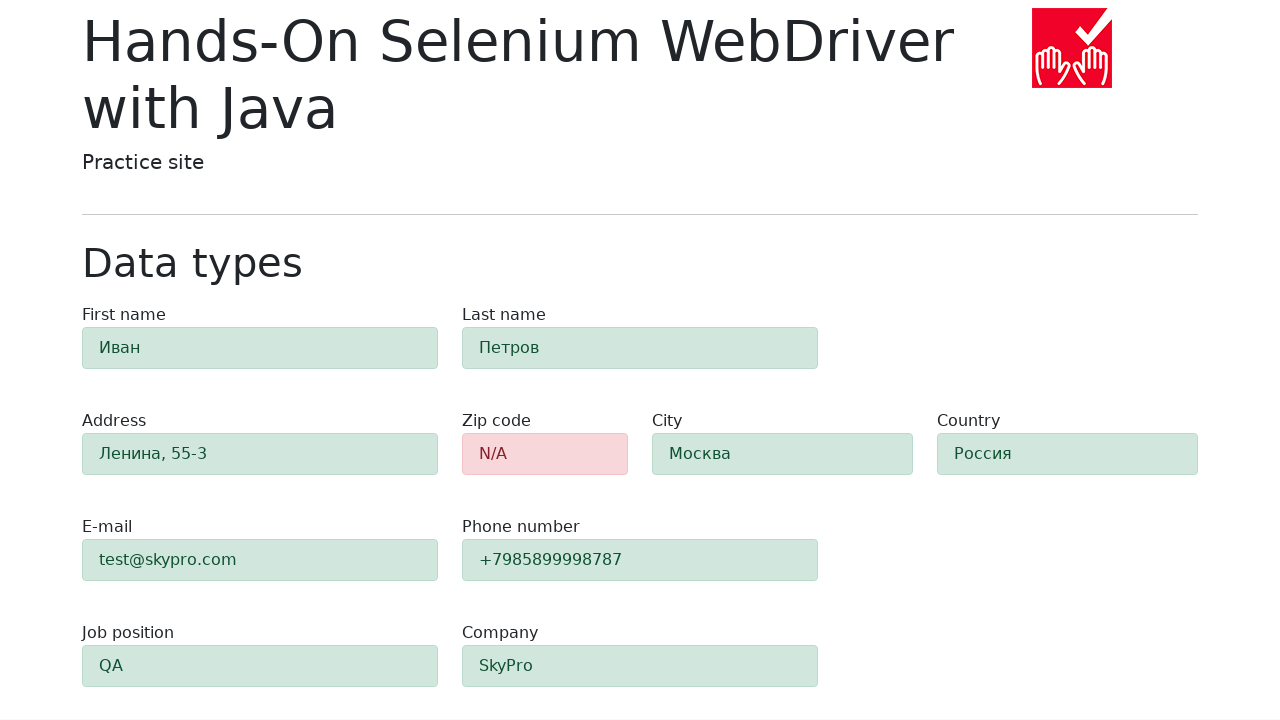

Verified country field is highlighted green (success class present)
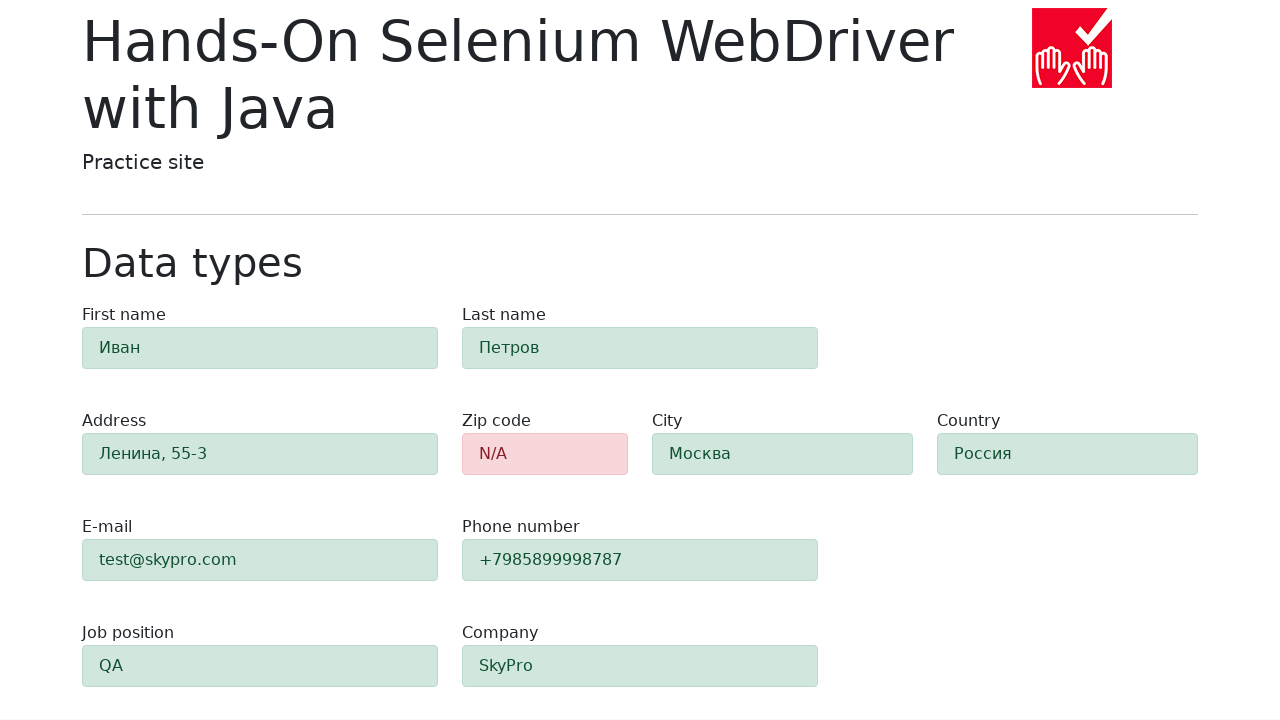

Retrieved job-position field class attribute for validation
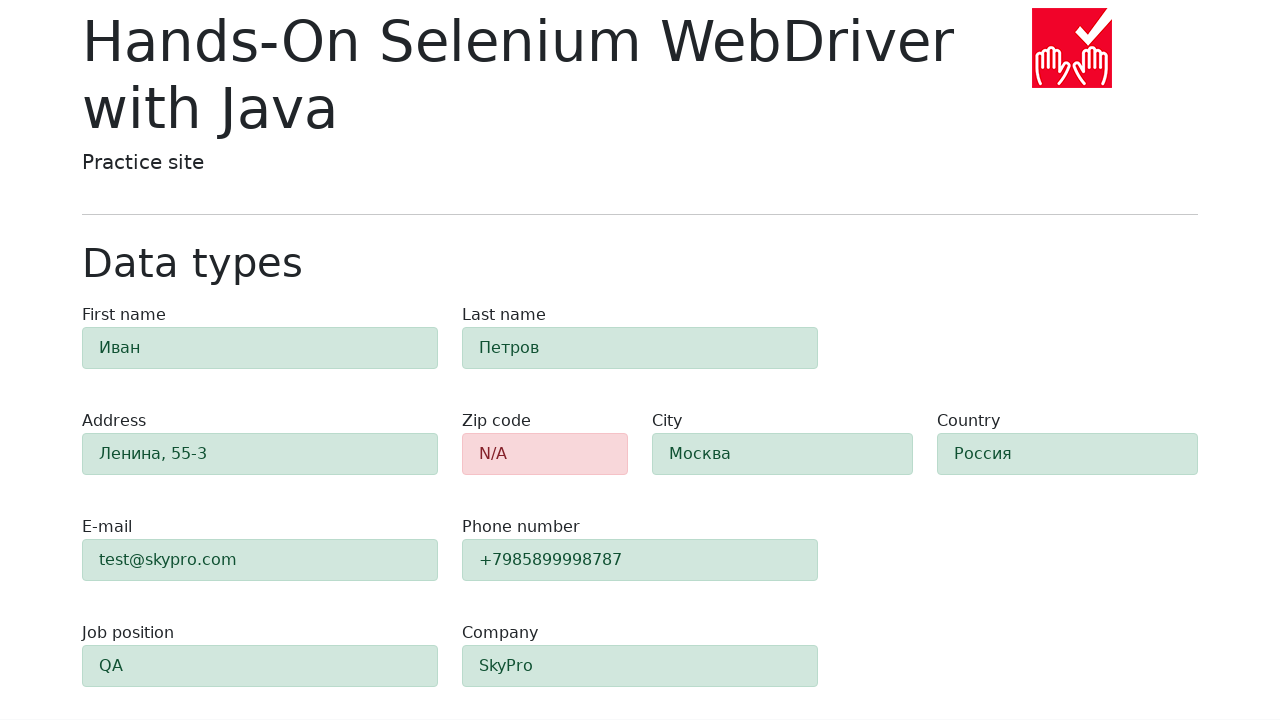

Verified job-position field is highlighted green (success class present)
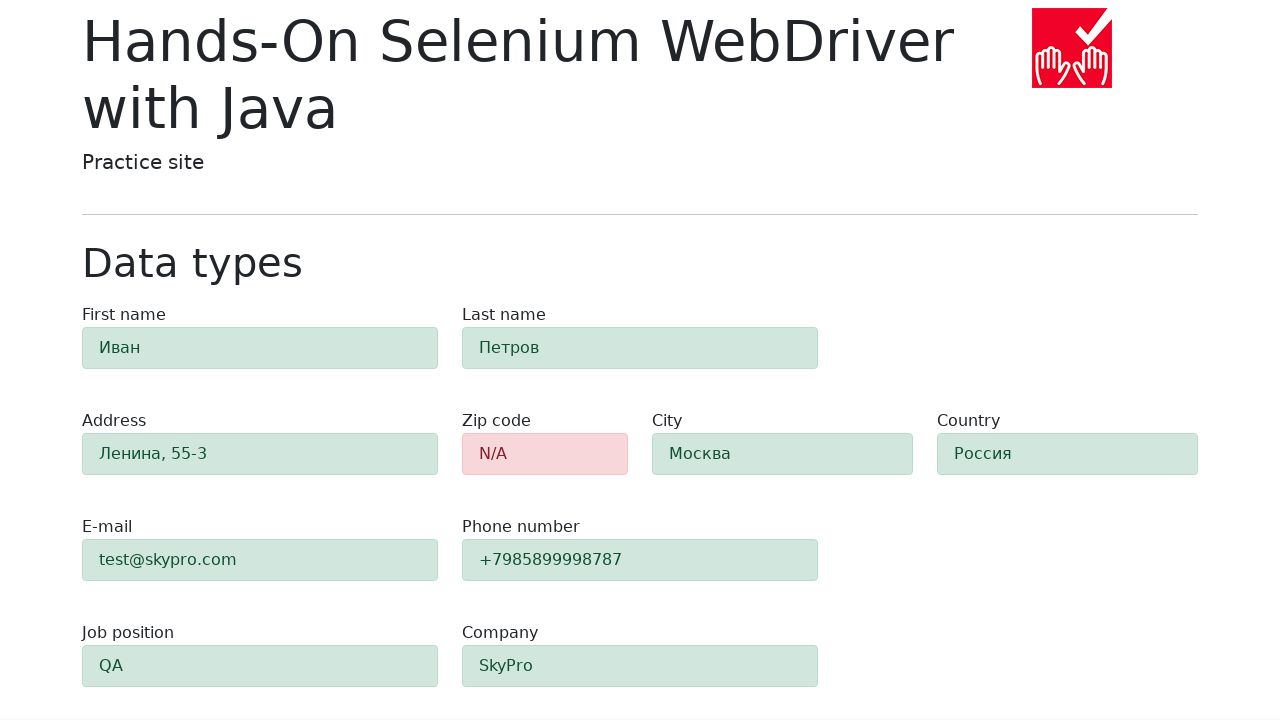

Retrieved company field class attribute for validation
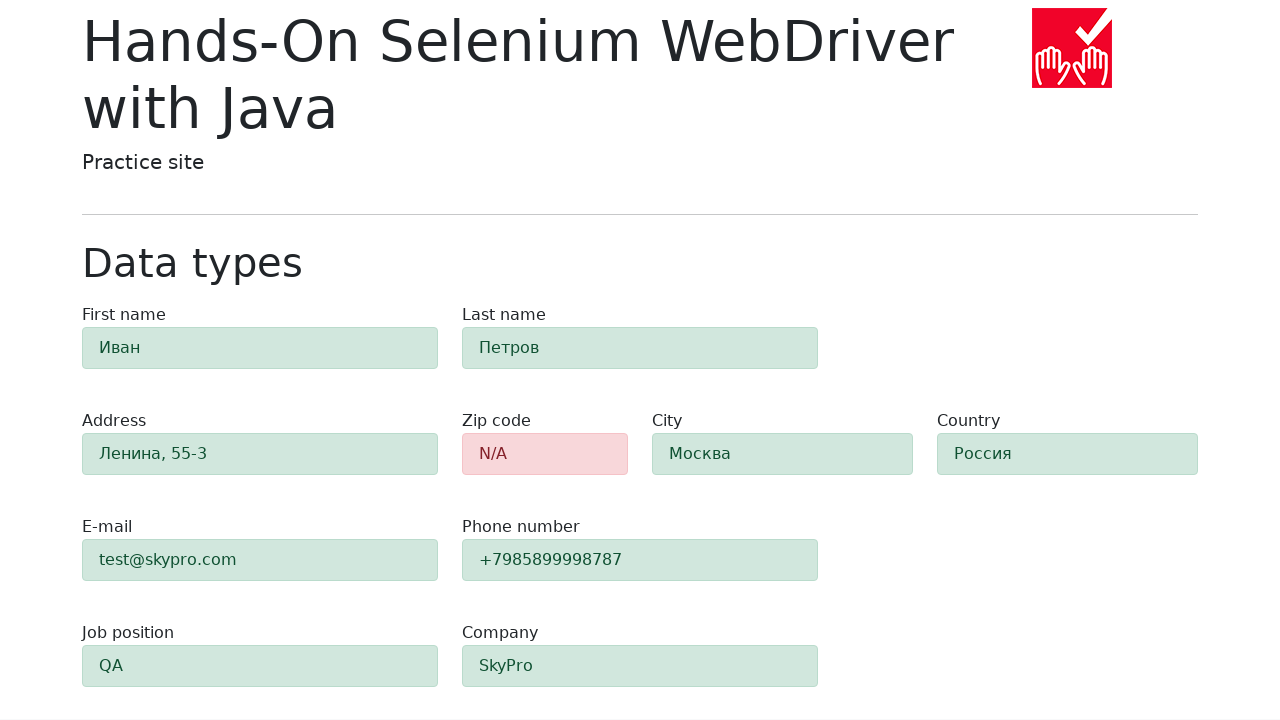

Verified company field is highlighted green (success class present)
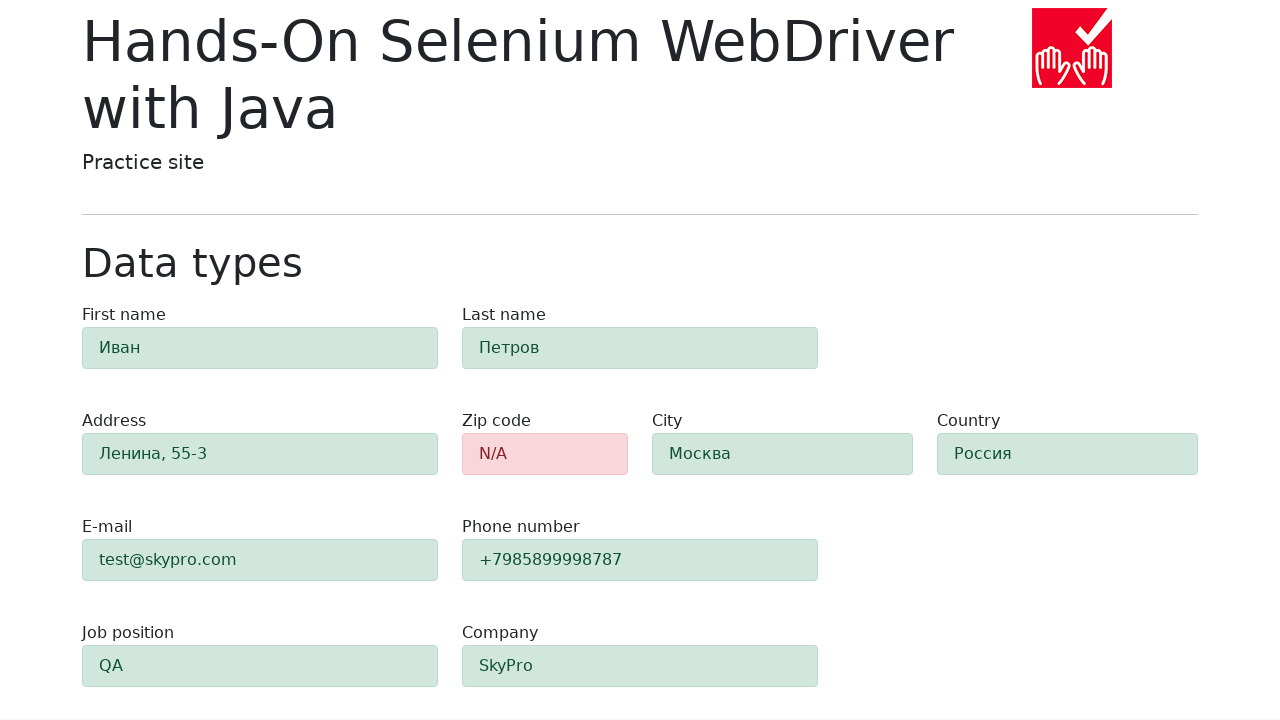

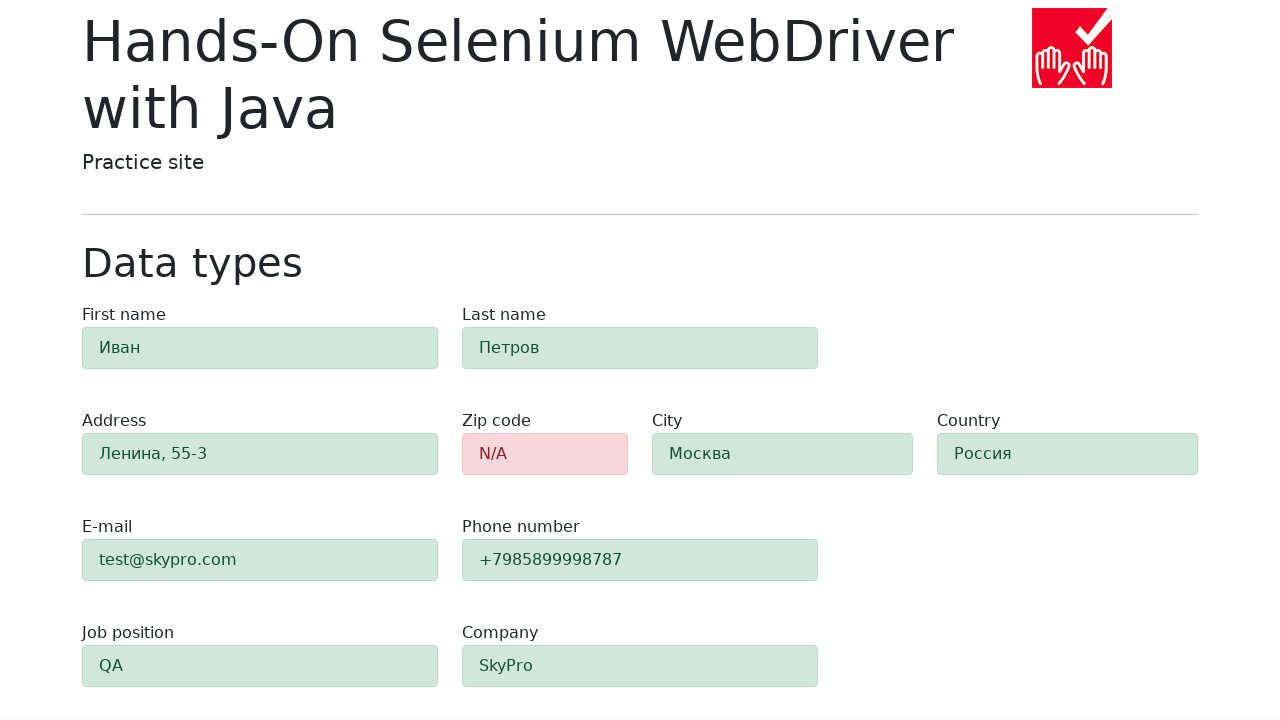